Tests Java code formatting by entering code into the tutorialspoint.com Java formatter and clicking the beautify button

Starting URL: https://www.tutorialspoint.com/online_java_formatter.htm

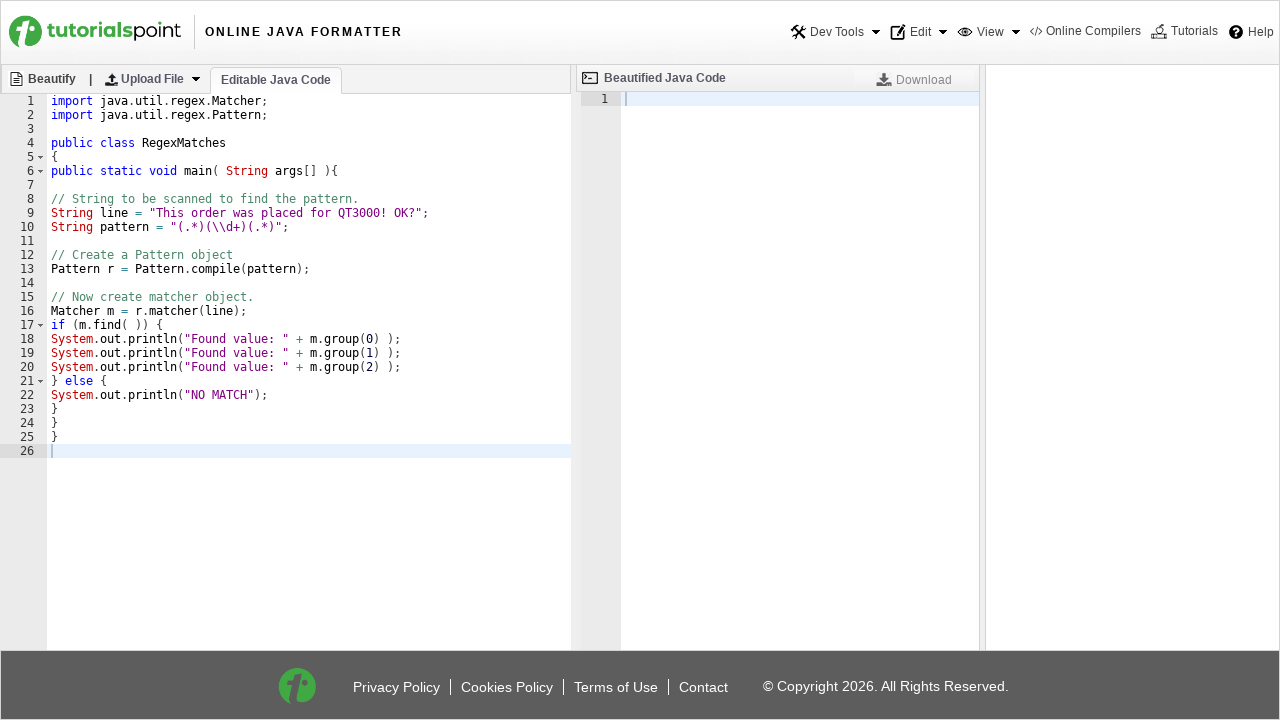

Waited 2 seconds for page to load
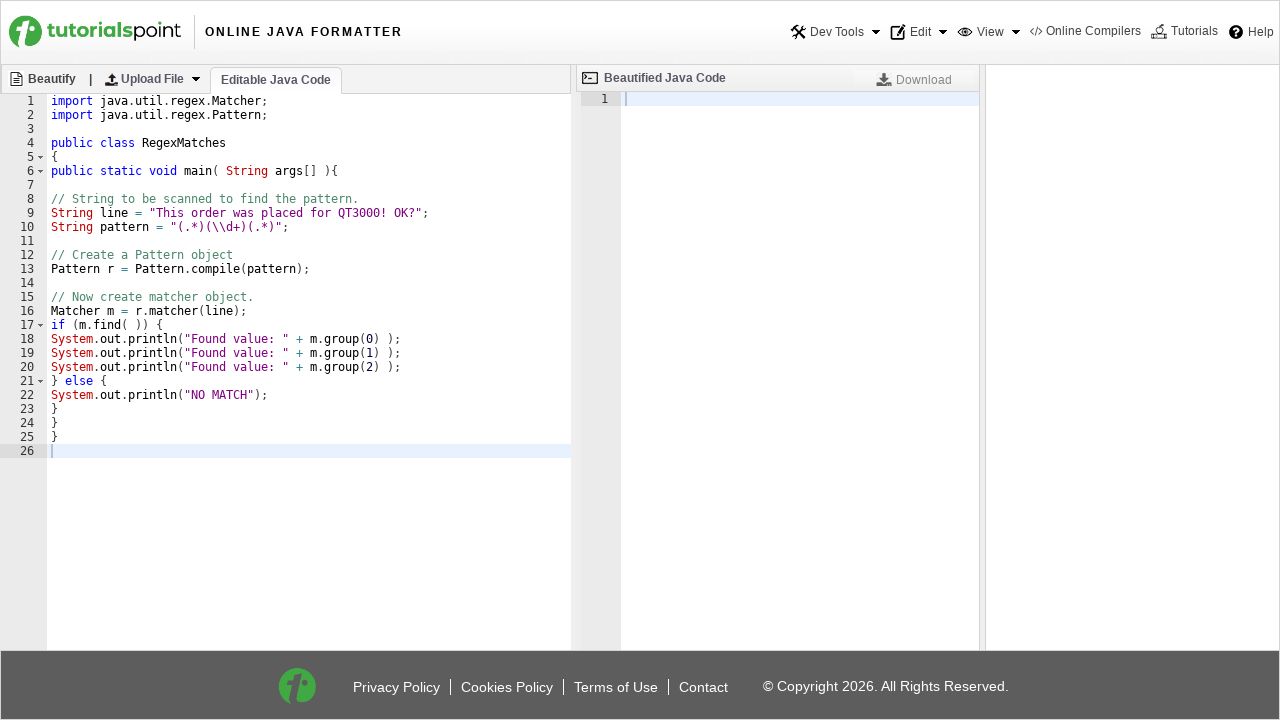

Injected Java code into the ACE editor
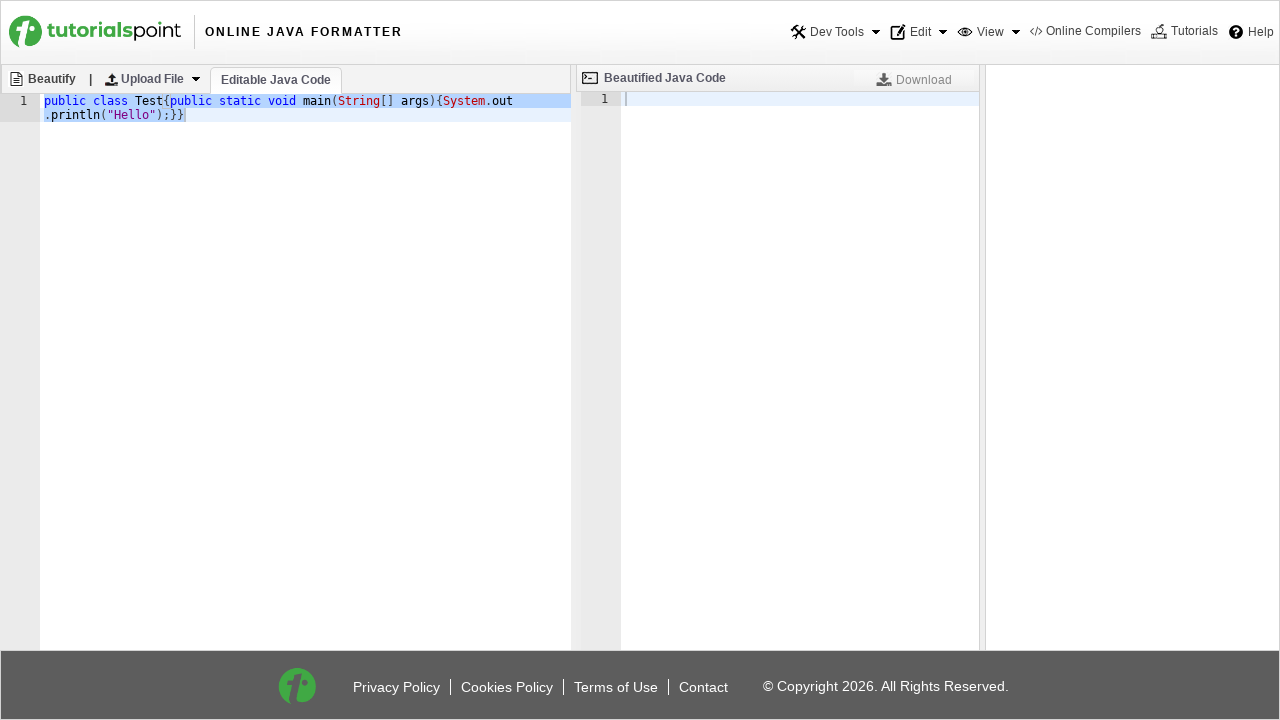

Clicked the beautify button at (42, 79) on #beautify
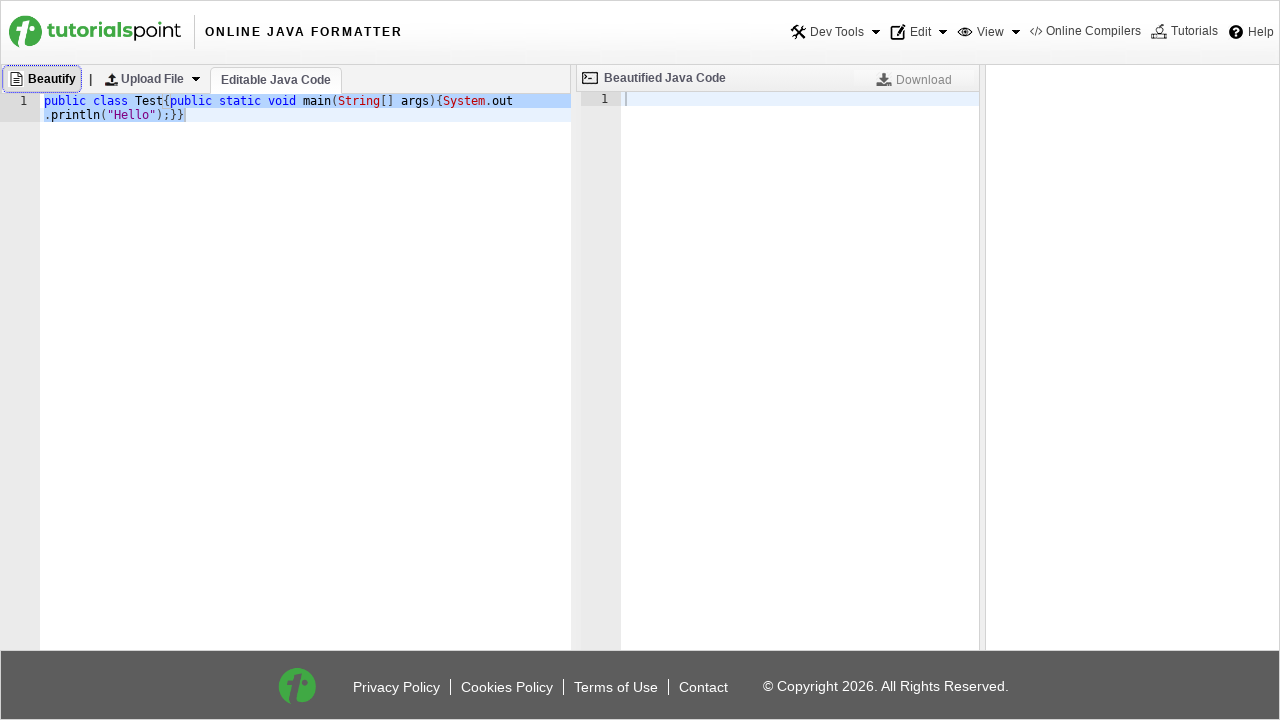

Waited 1 second for beautification to process
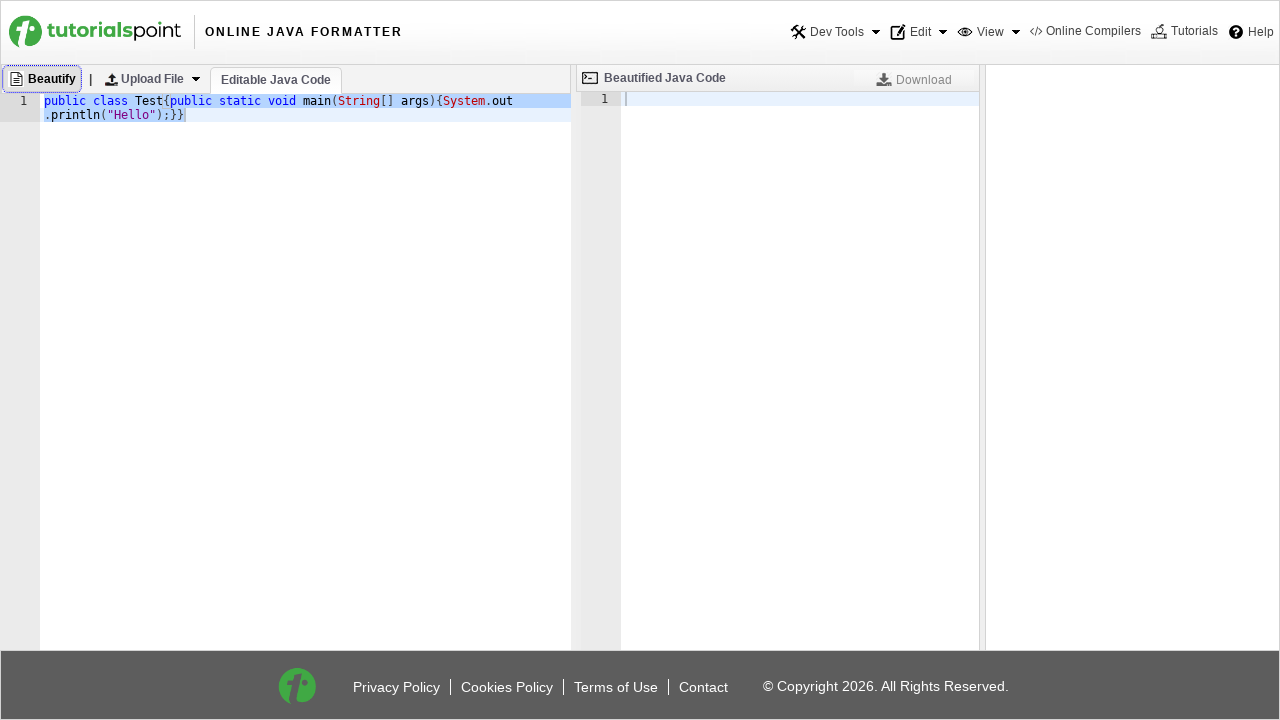

Formatted Java code appeared in result section
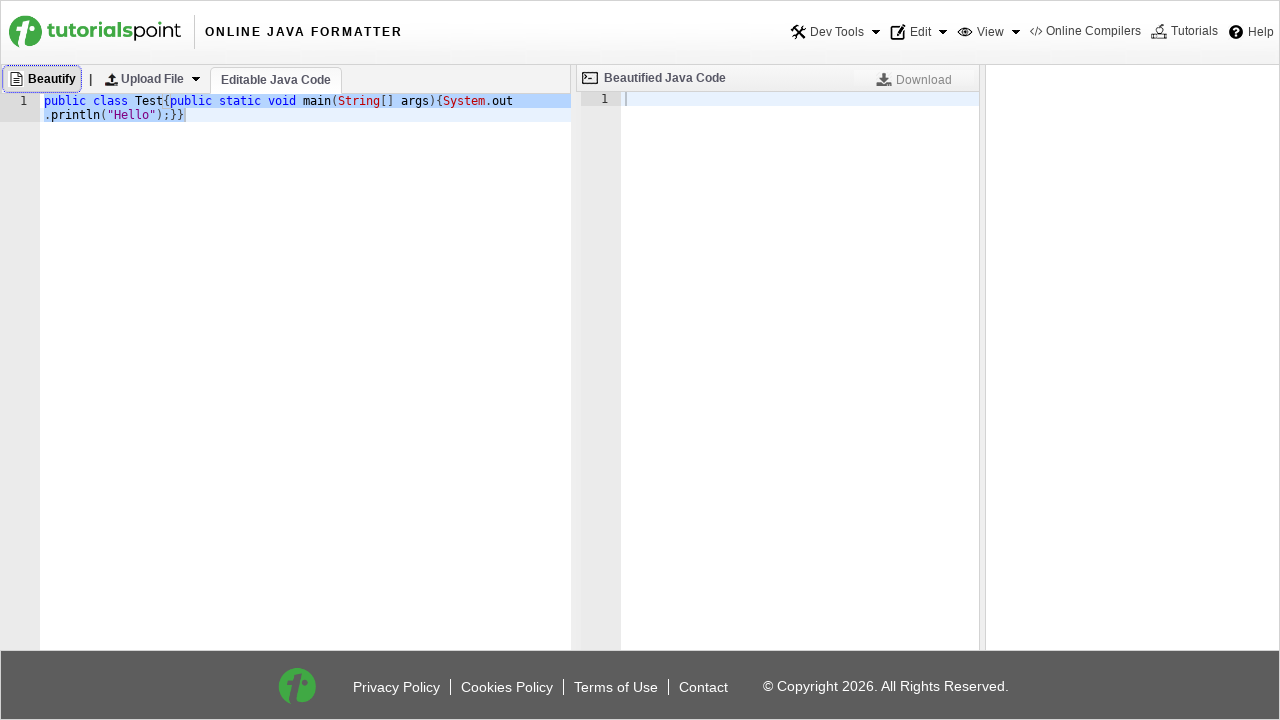

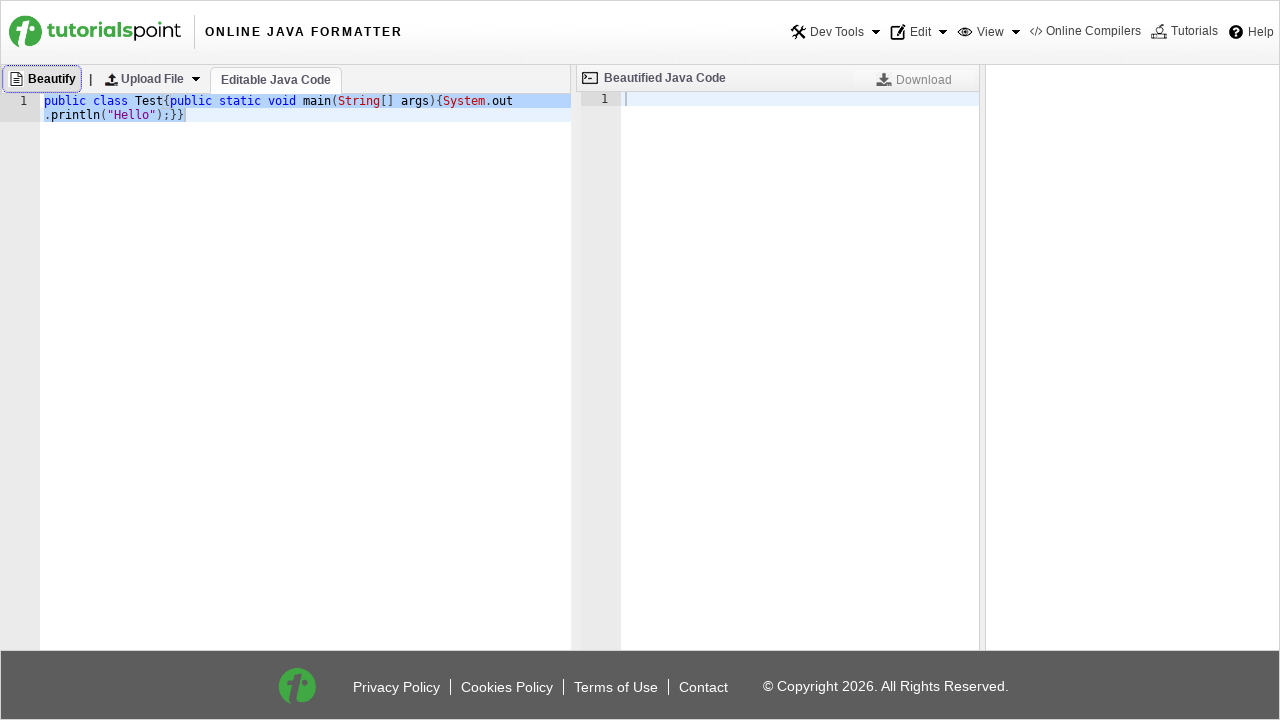